Tests browser tab switching functionality by clicking a button to open a new tab, switching to it, and verifying the content

Starting URL: https://demoqa.com/browser-windows

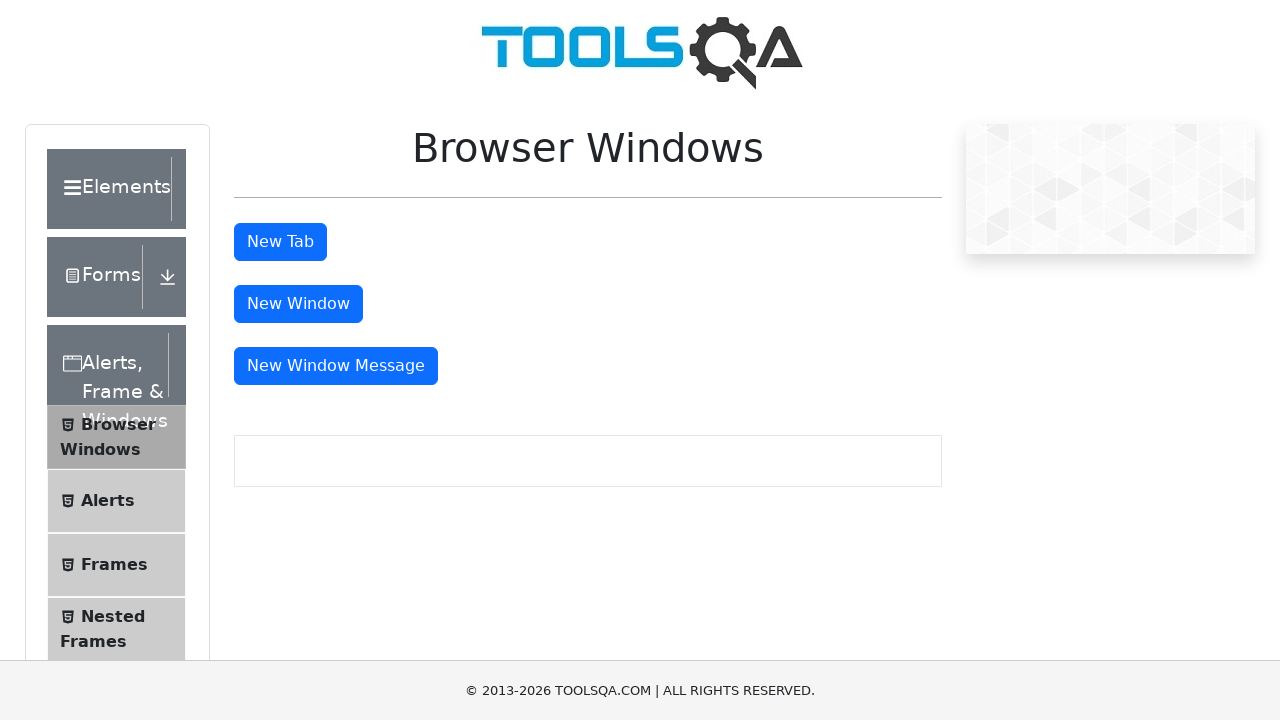

Clicked button to open new tab at (280, 242) on #tabButton
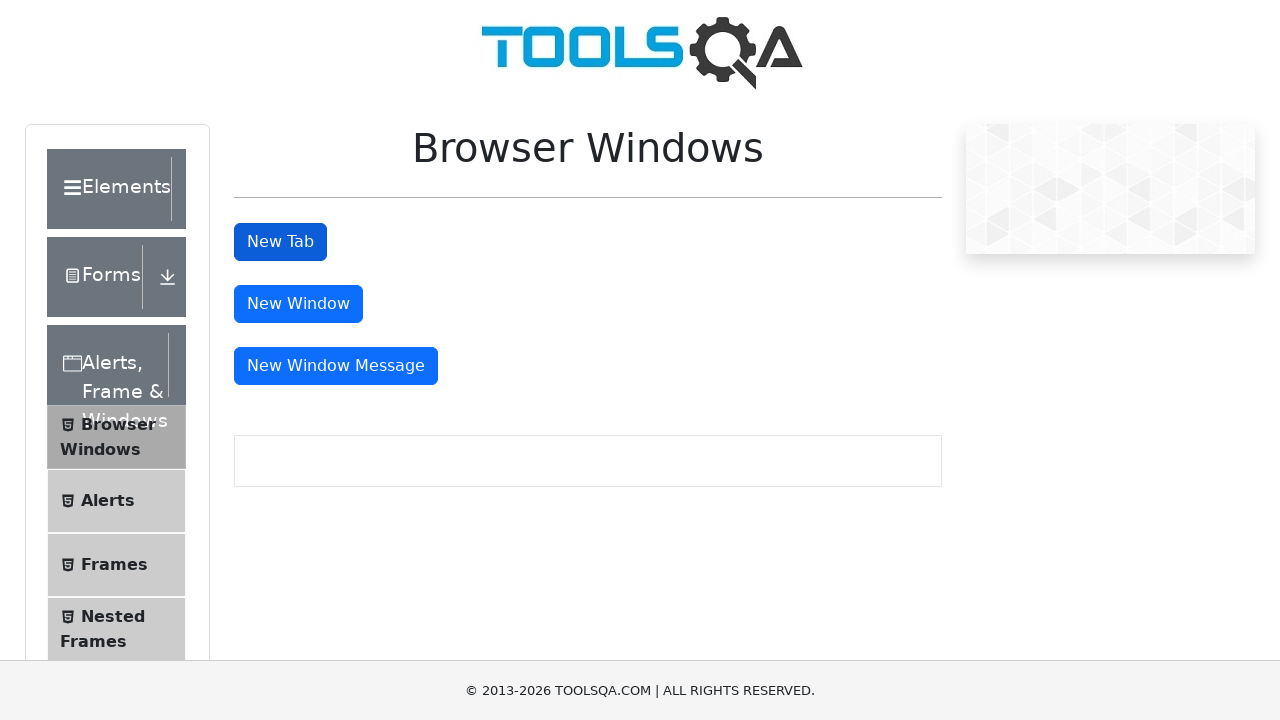

New tab opened and reference acquired
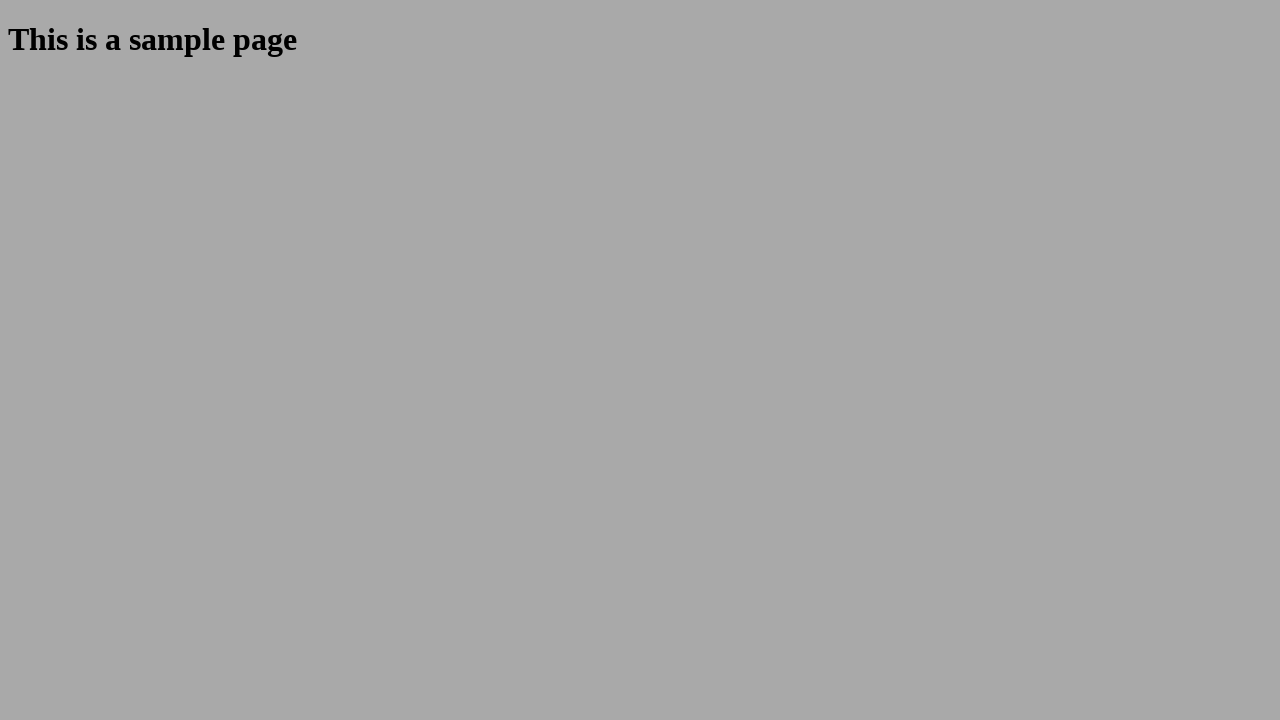

New tab page loaded completely
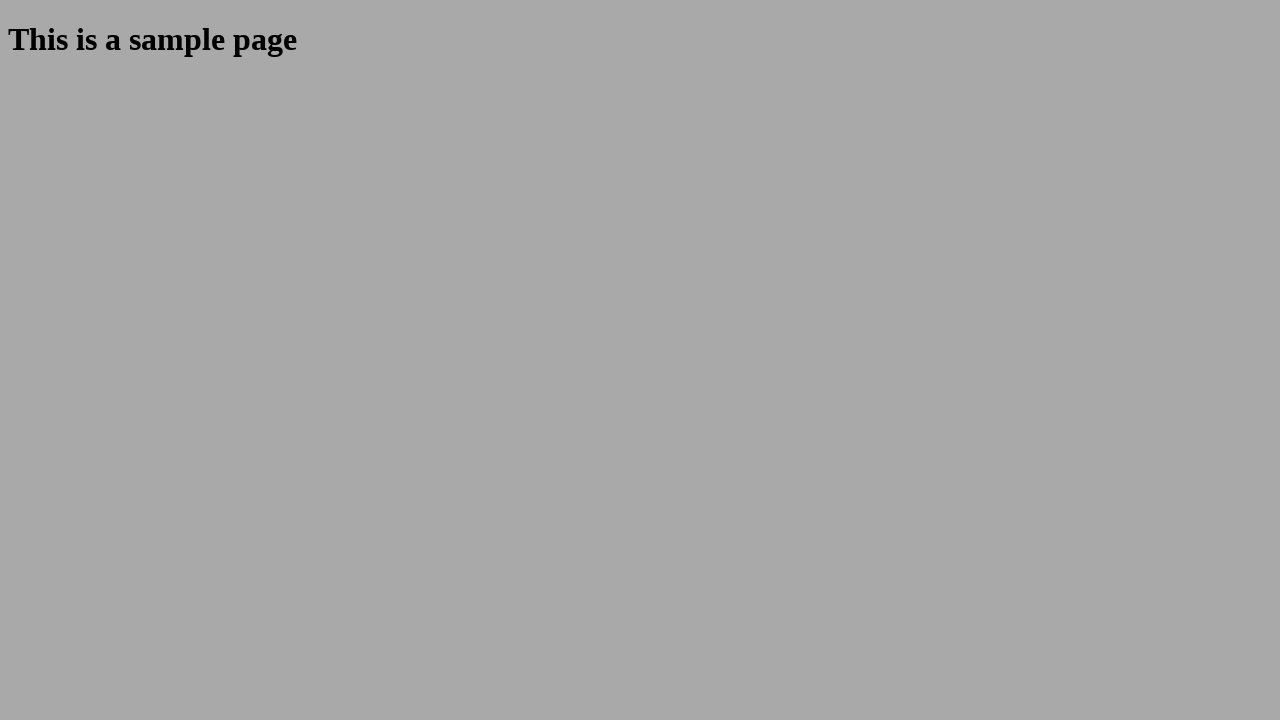

Retrieved heading text from new tab
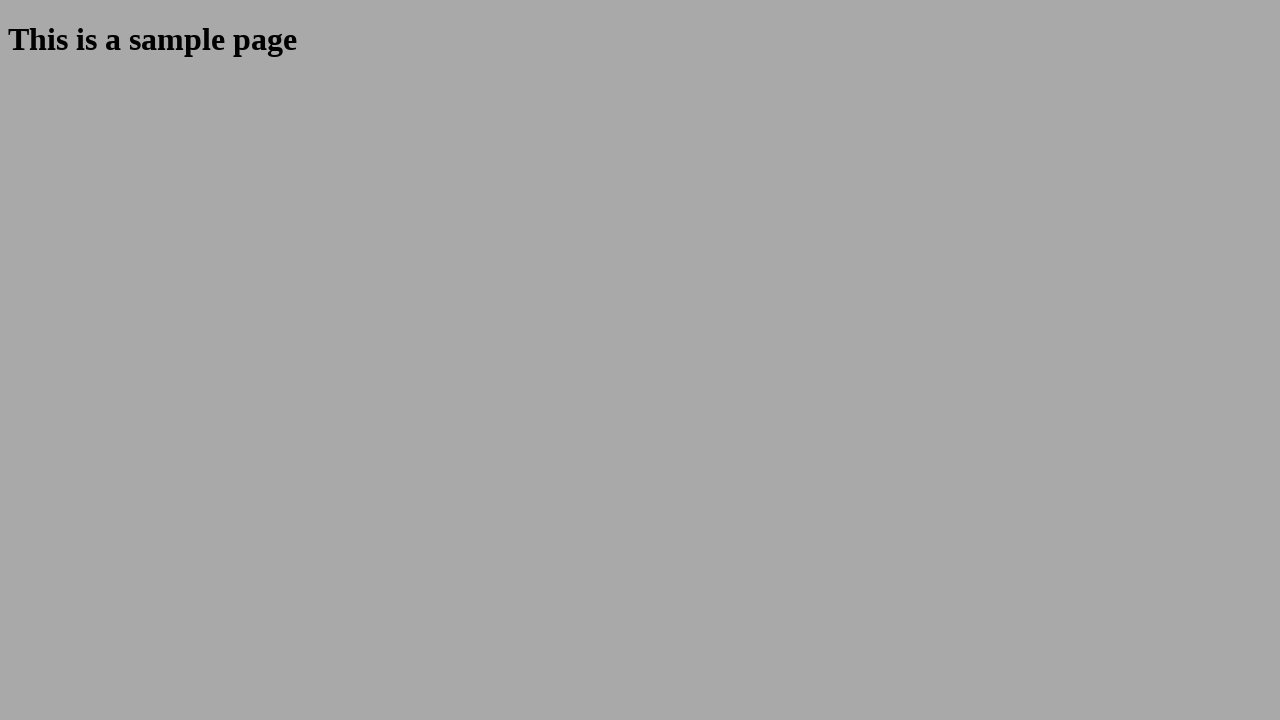

Verified heading text matches expected content 'This is a sample page'
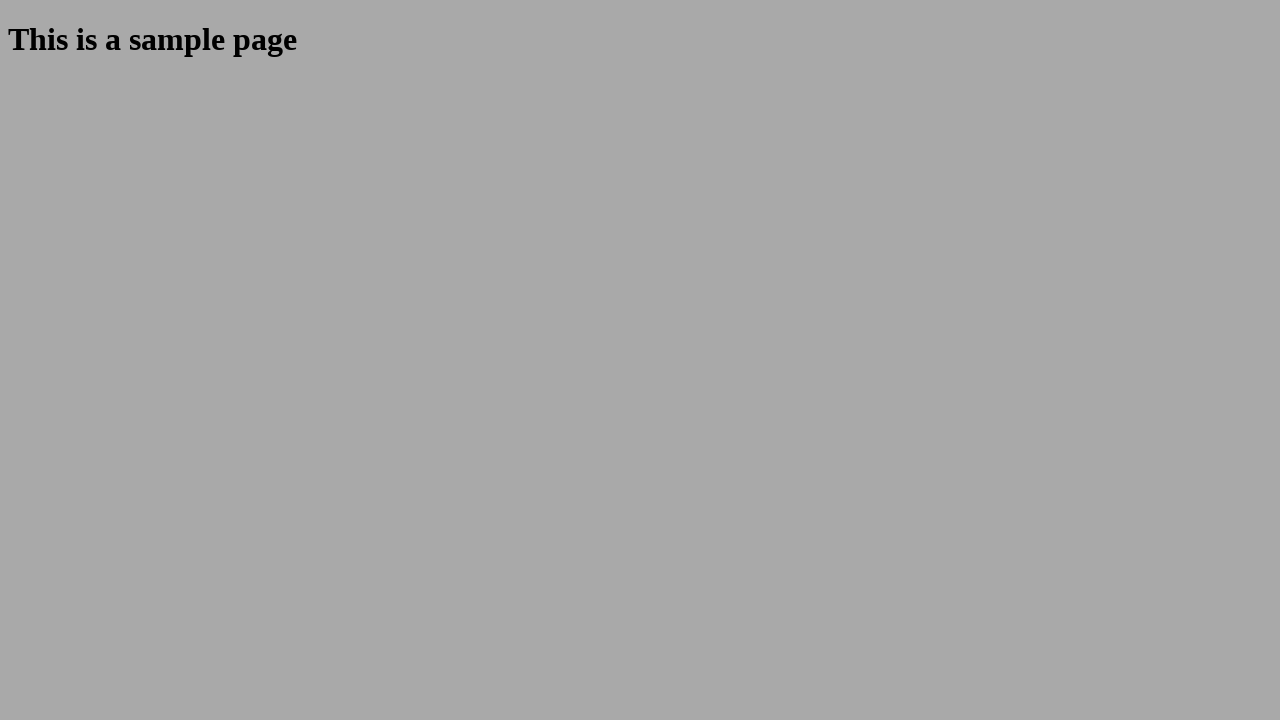

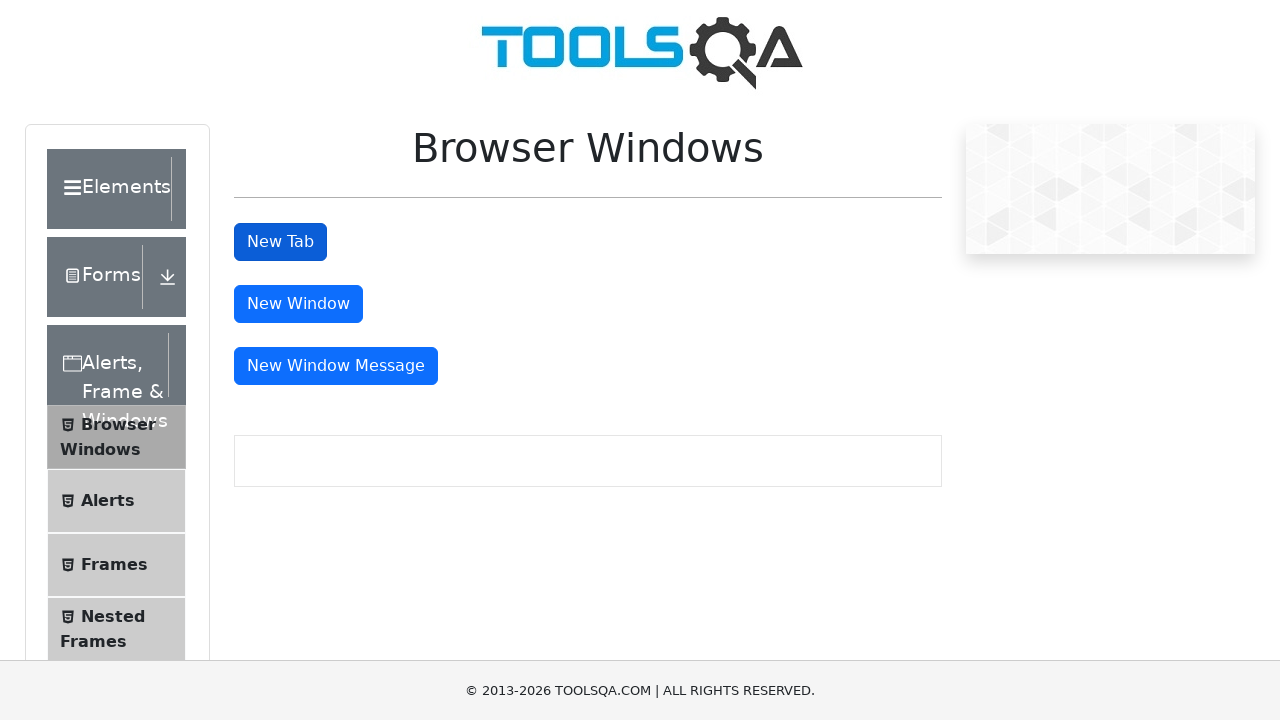